Tests multi-window handling by opening a new browser window, navigating to a different page, extracting course name text, switching back to the original window, and filling a form field with the extracted text.

Starting URL: https://rahulshettyacademy.com/angularpractice/

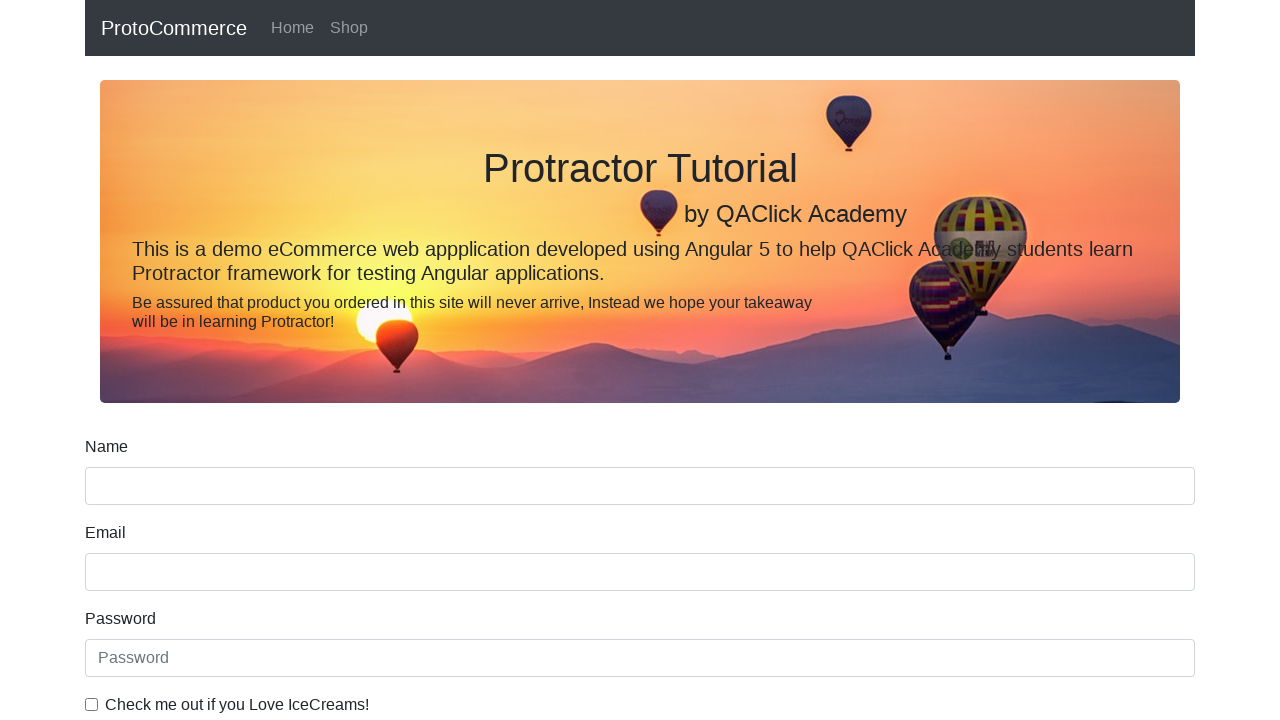

Stored reference to the original page
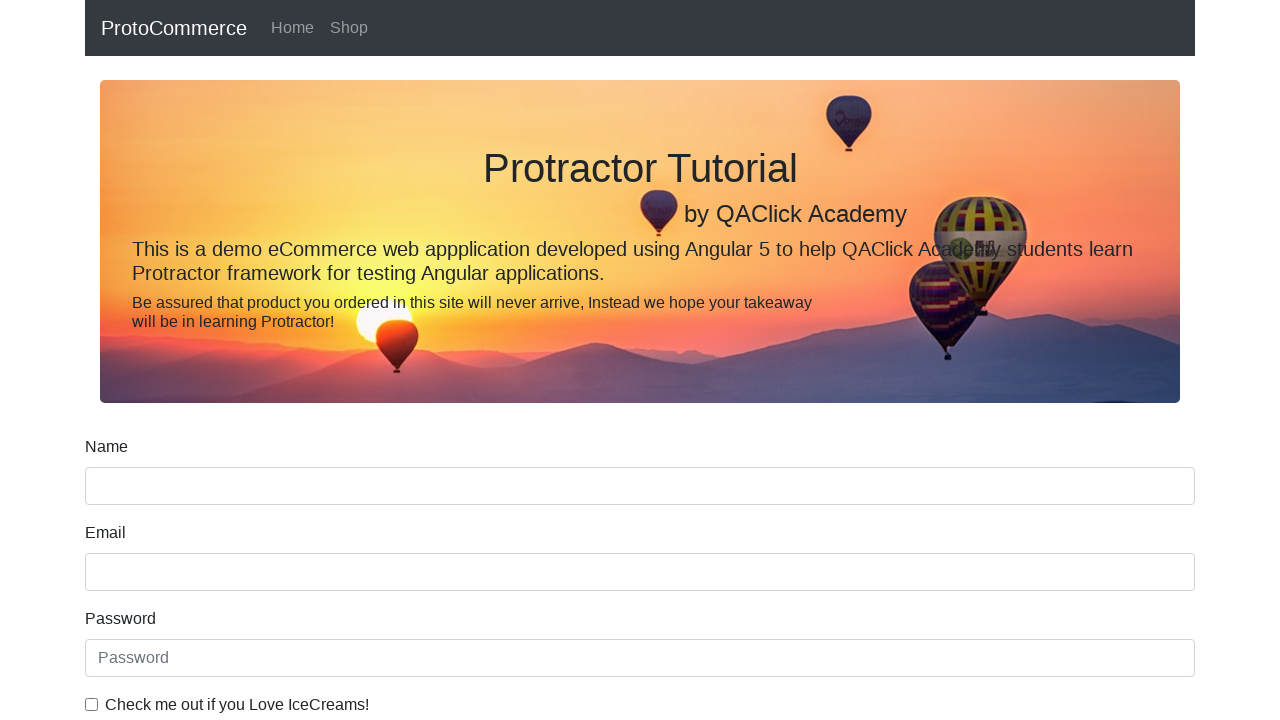

Opened a new browser window/tab
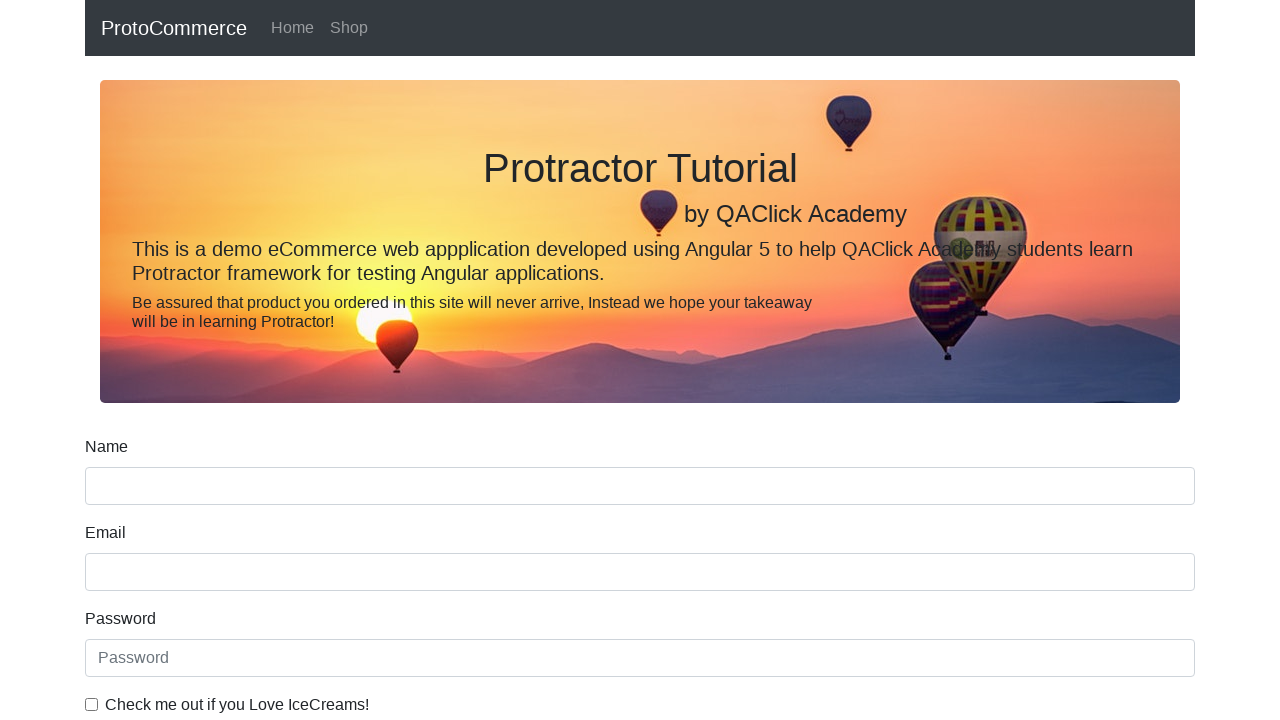

Navigated to https://rahulshettyacademy.com/ in the new window
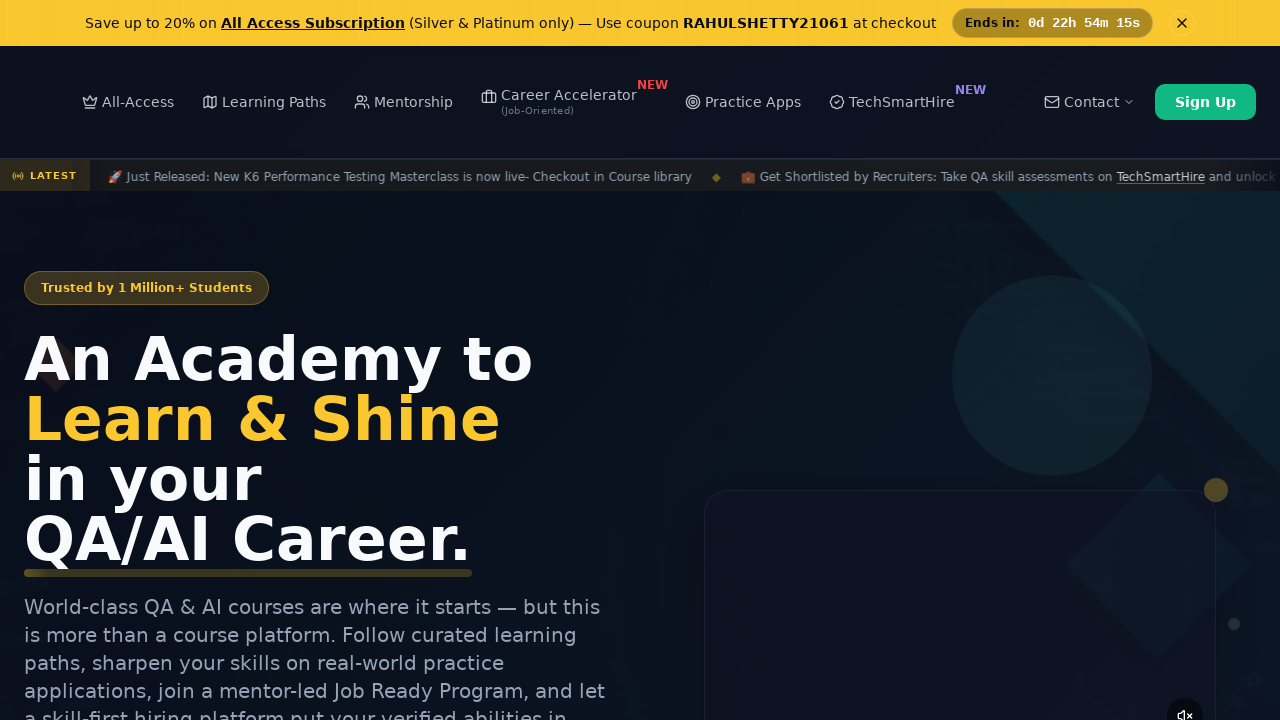

Waited for course links to load
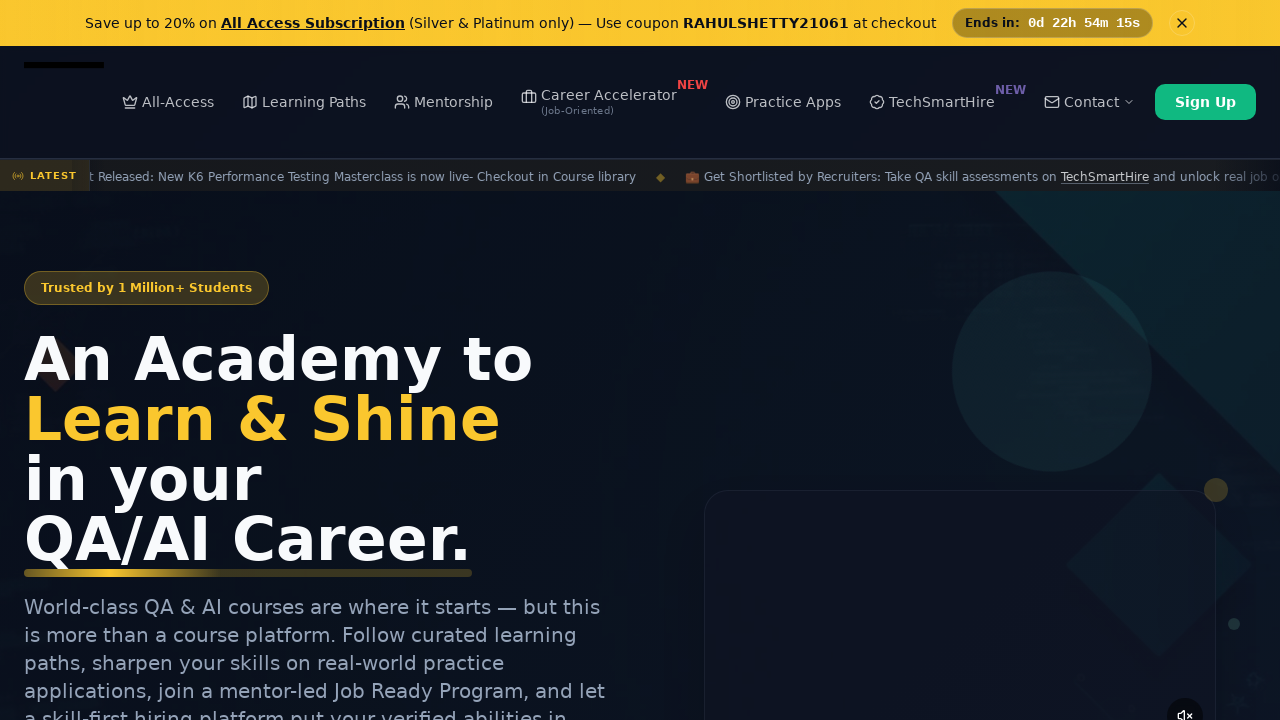

Located all course links on the page
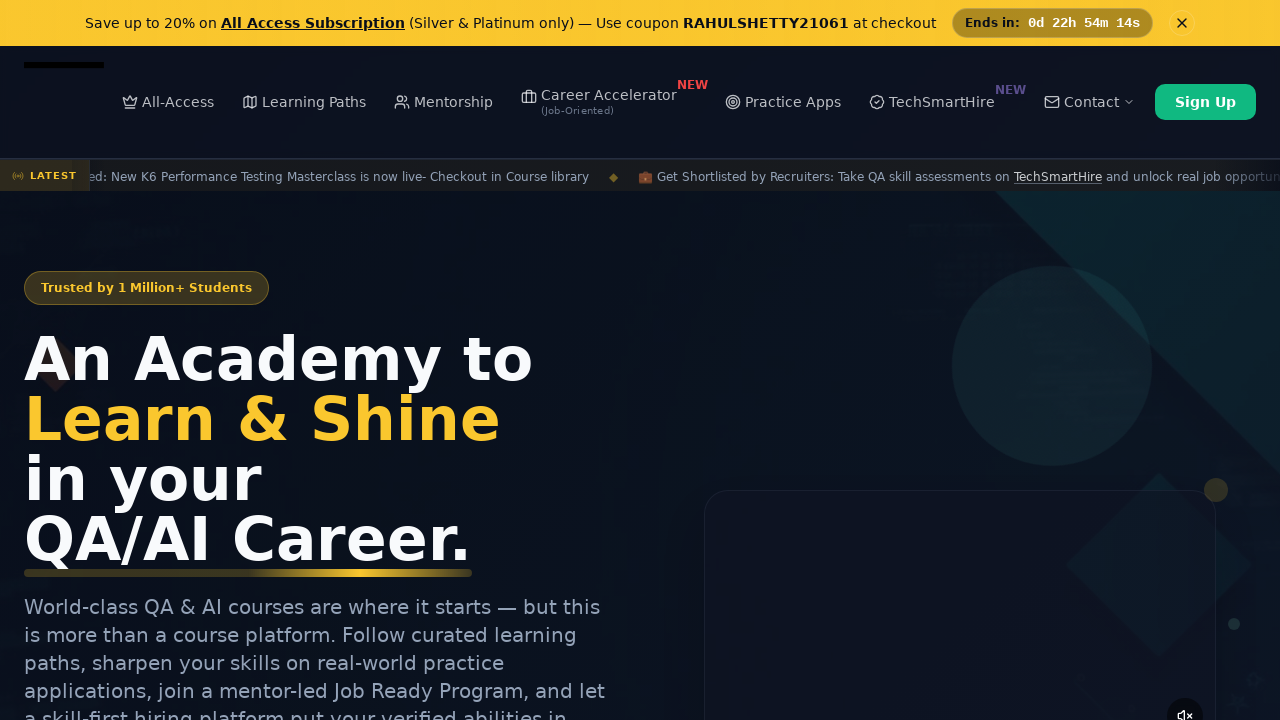

Extracted course name text: 'Playwright Testing'
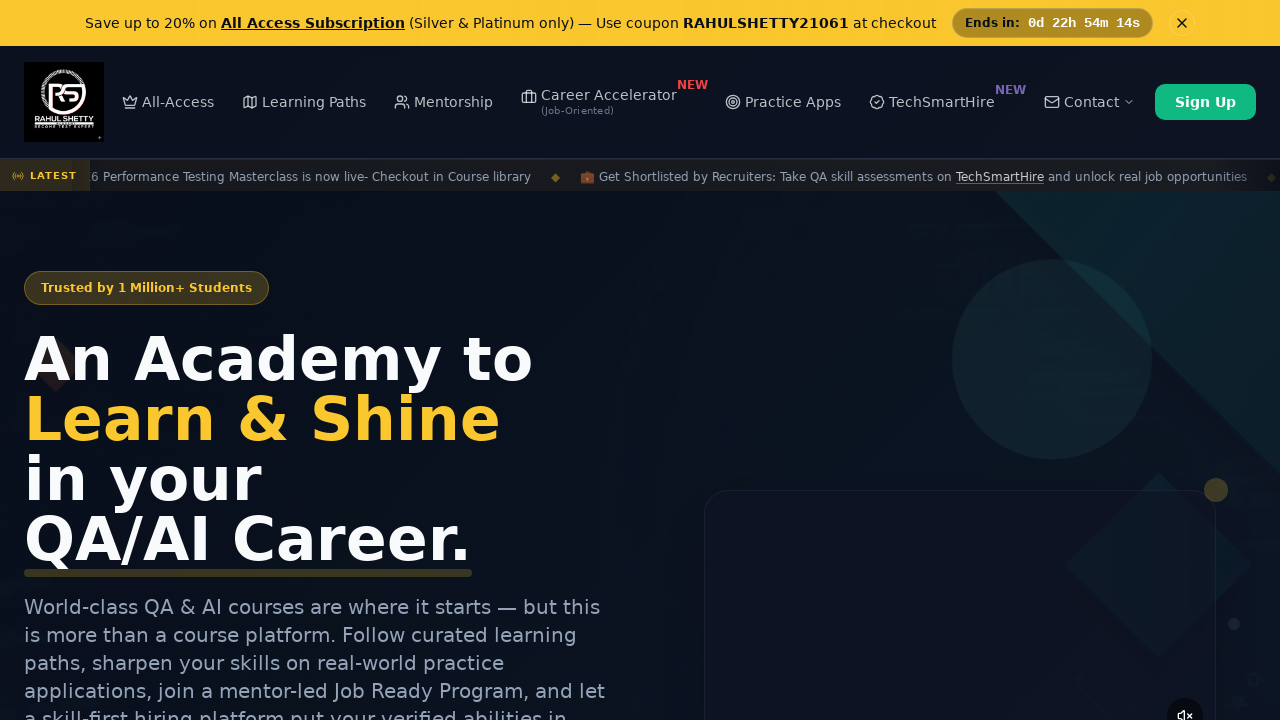

Switched back to the original window
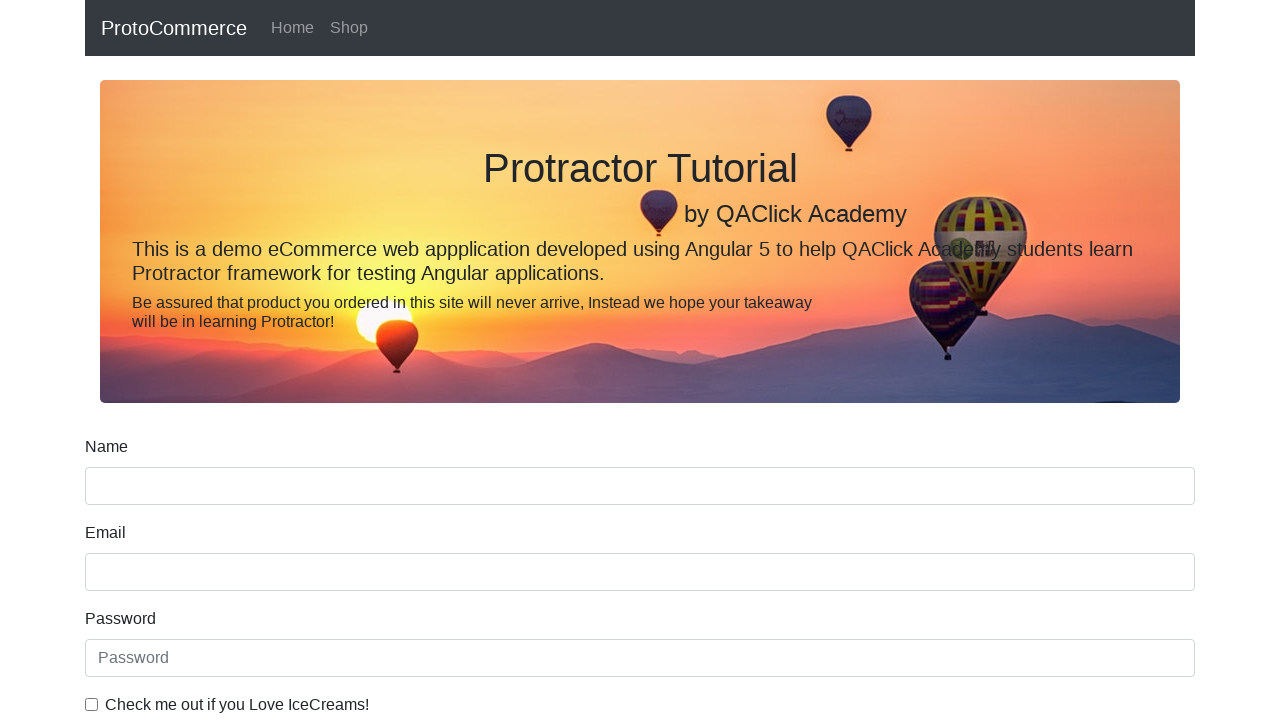

Filled the name field with the extracted course name: 'Playwright Testing' on [name='name']
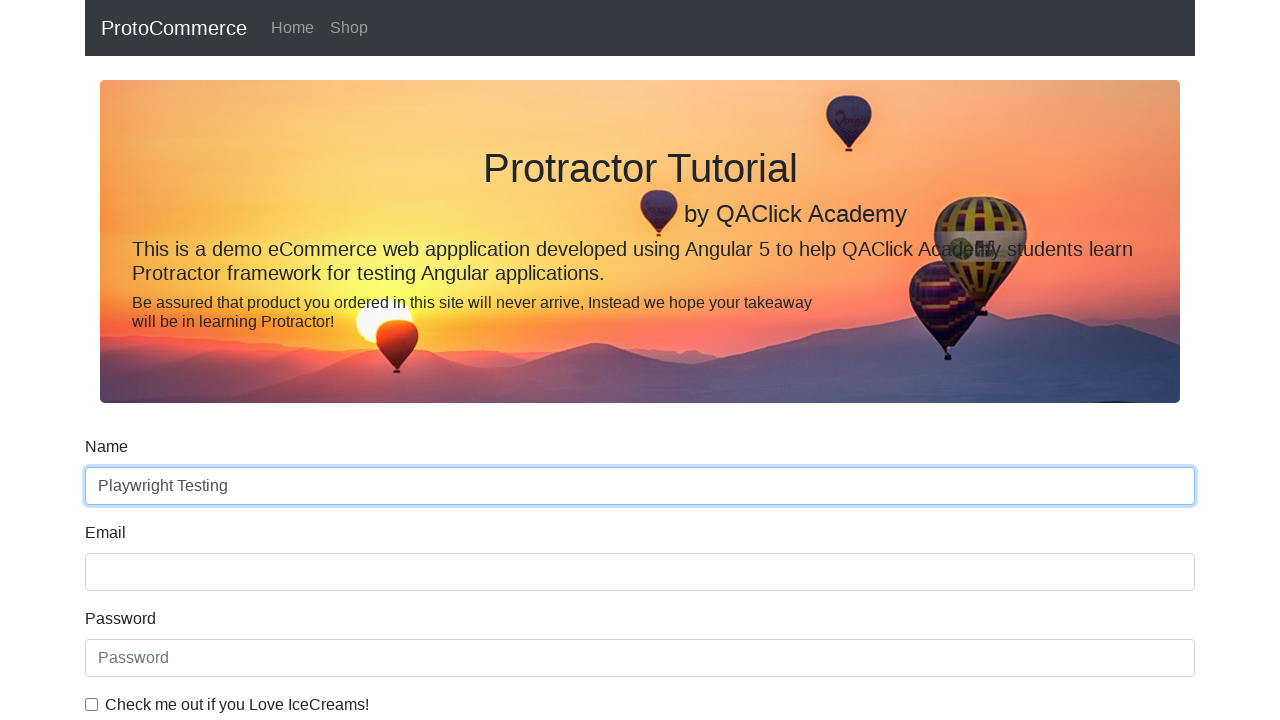

Closed the child browser window
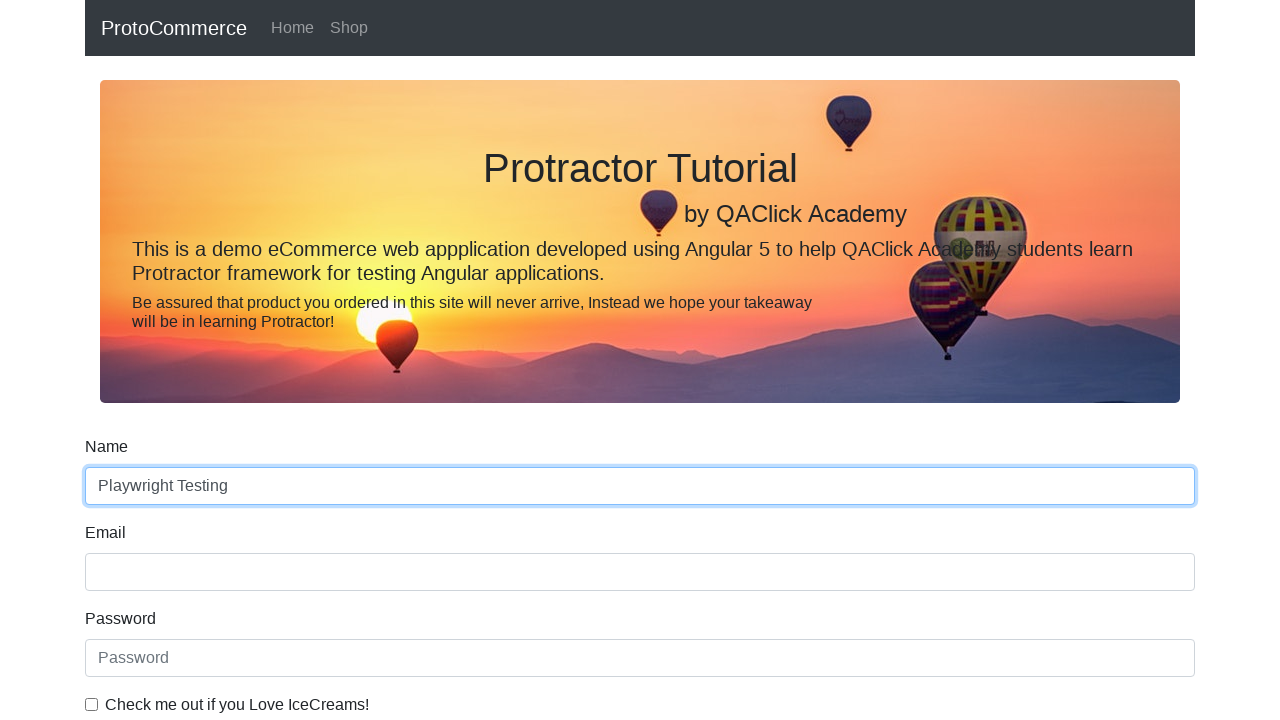

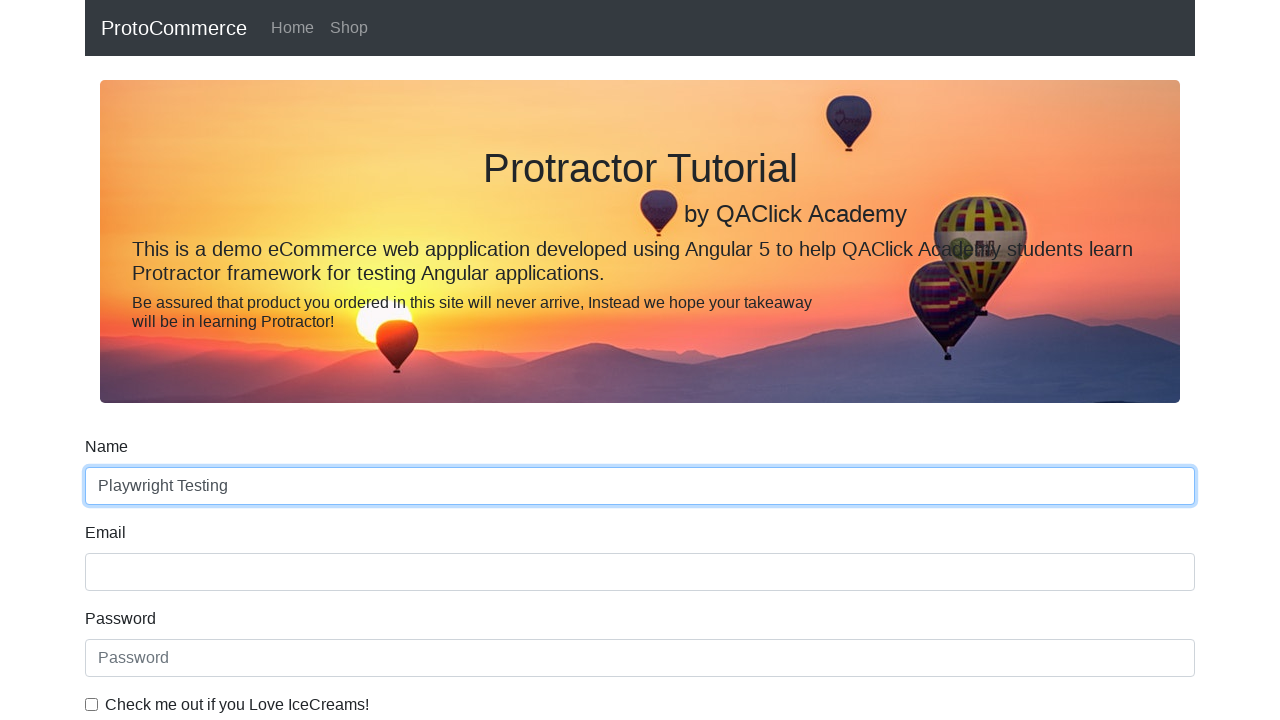